Tests navigation functionality by clicking on the "Jobs" link in the primary navigation menu and verifying the page title changes to the expected value.

Starting URL: https://alchemy.hguy.co/jobs/

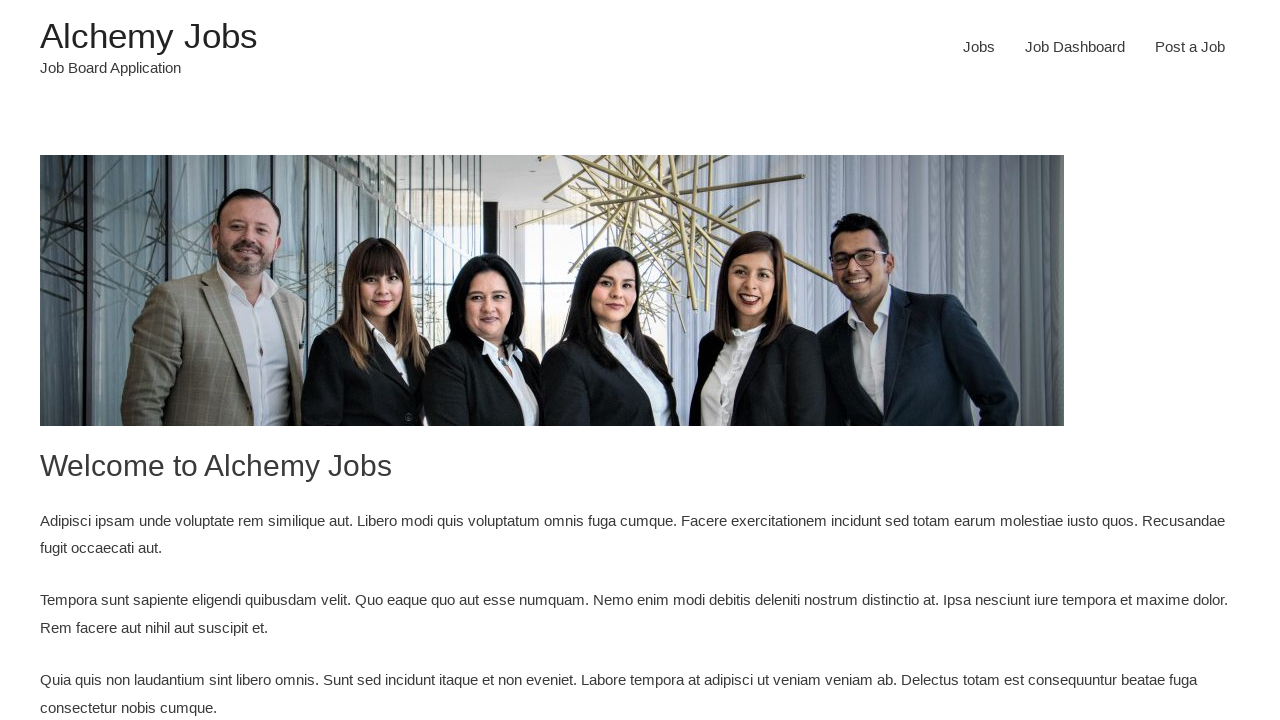

Located all navigation links in primary menu
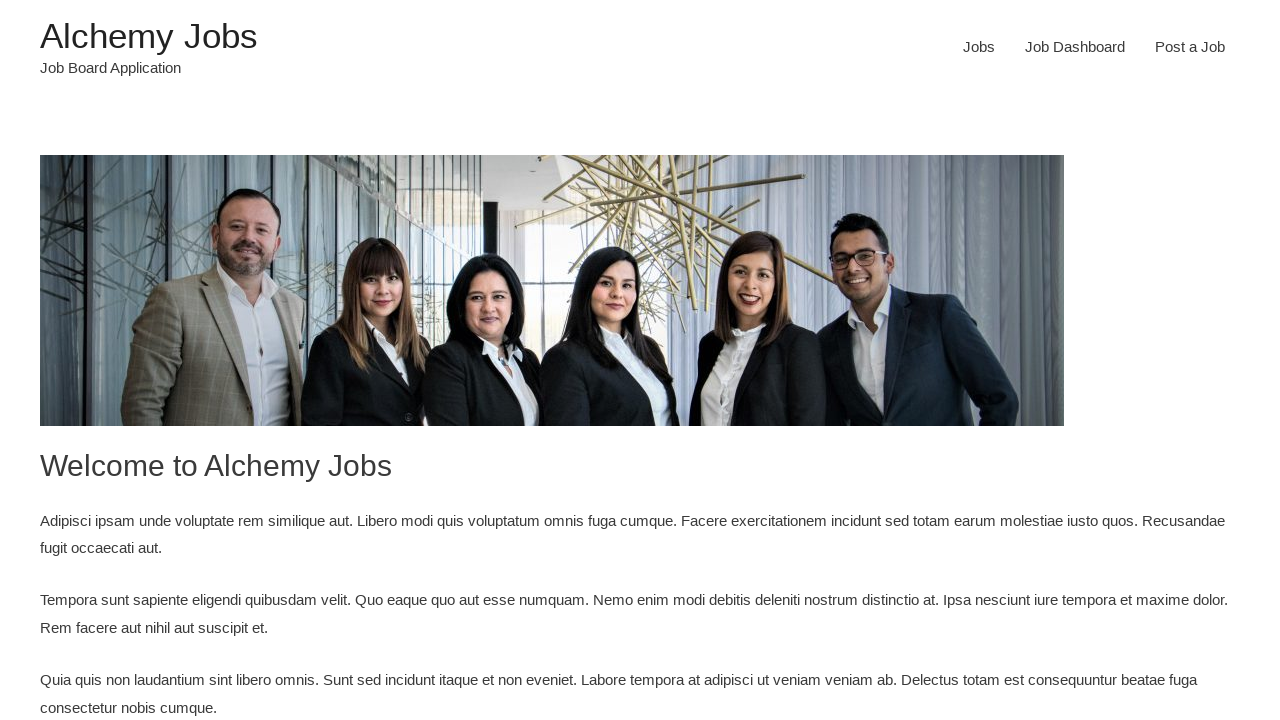

Counted navigation links
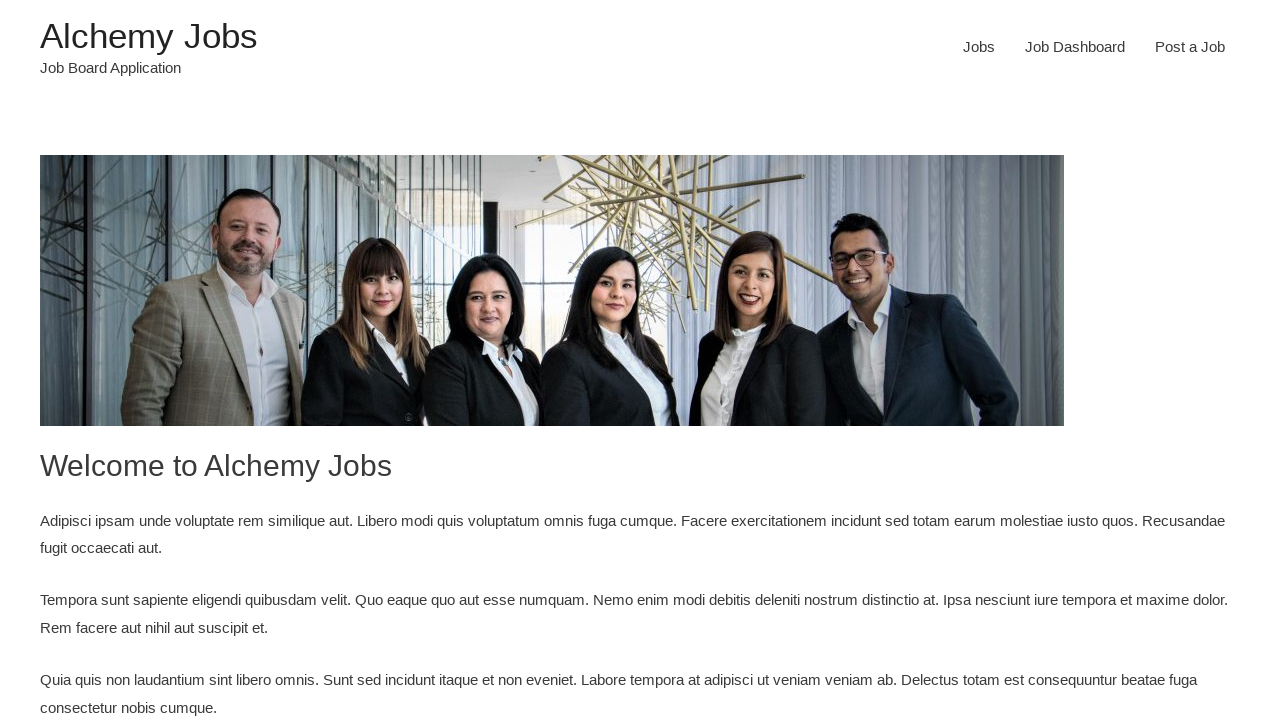

Clicked 'Jobs' link in primary navigation menu at (979, 47) on xpath=//ul[contains(@id,'primary-menu')]//li//a >> nth=0
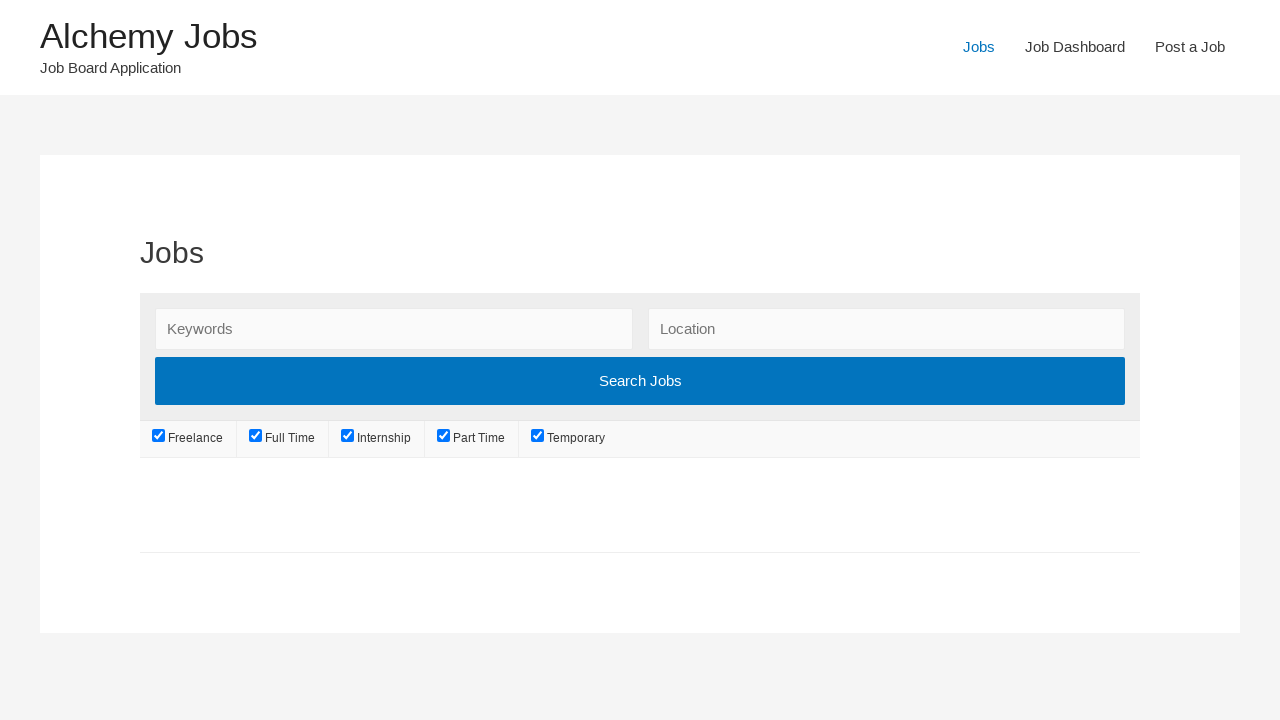

Page load completed after clicking Jobs link
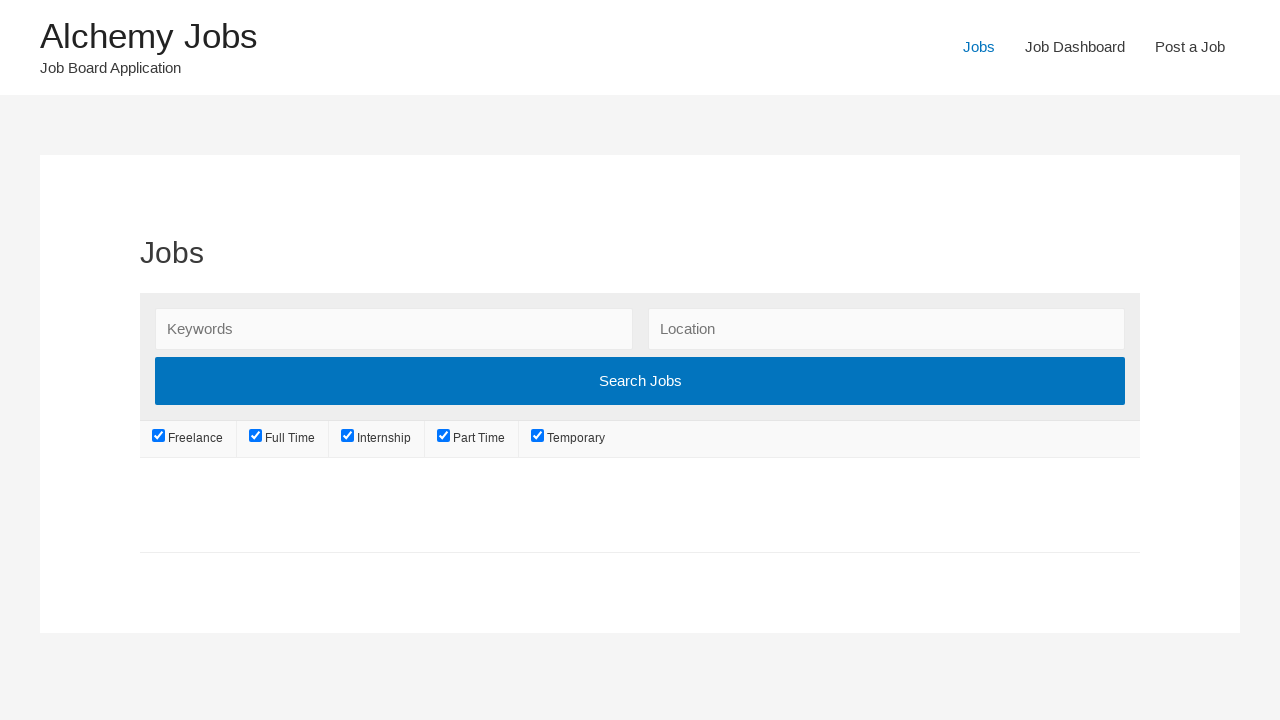

Verified page title is 'Jobs – Alchemy Jobs'
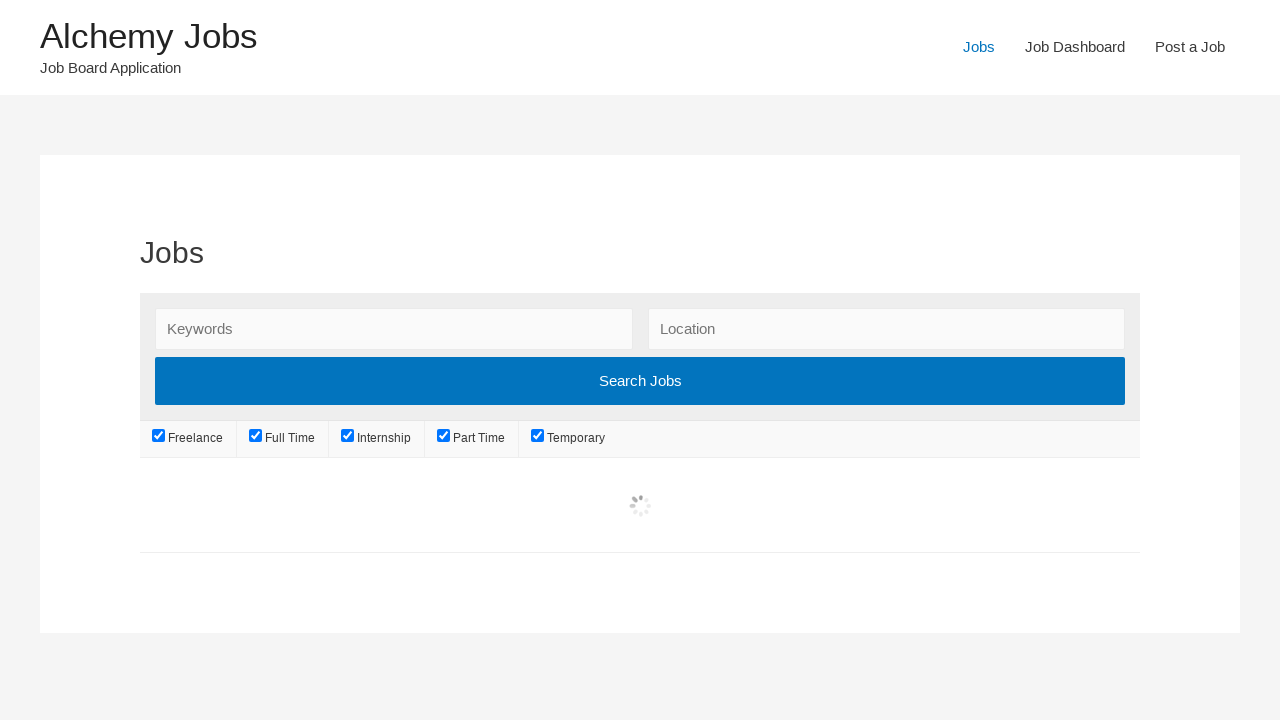

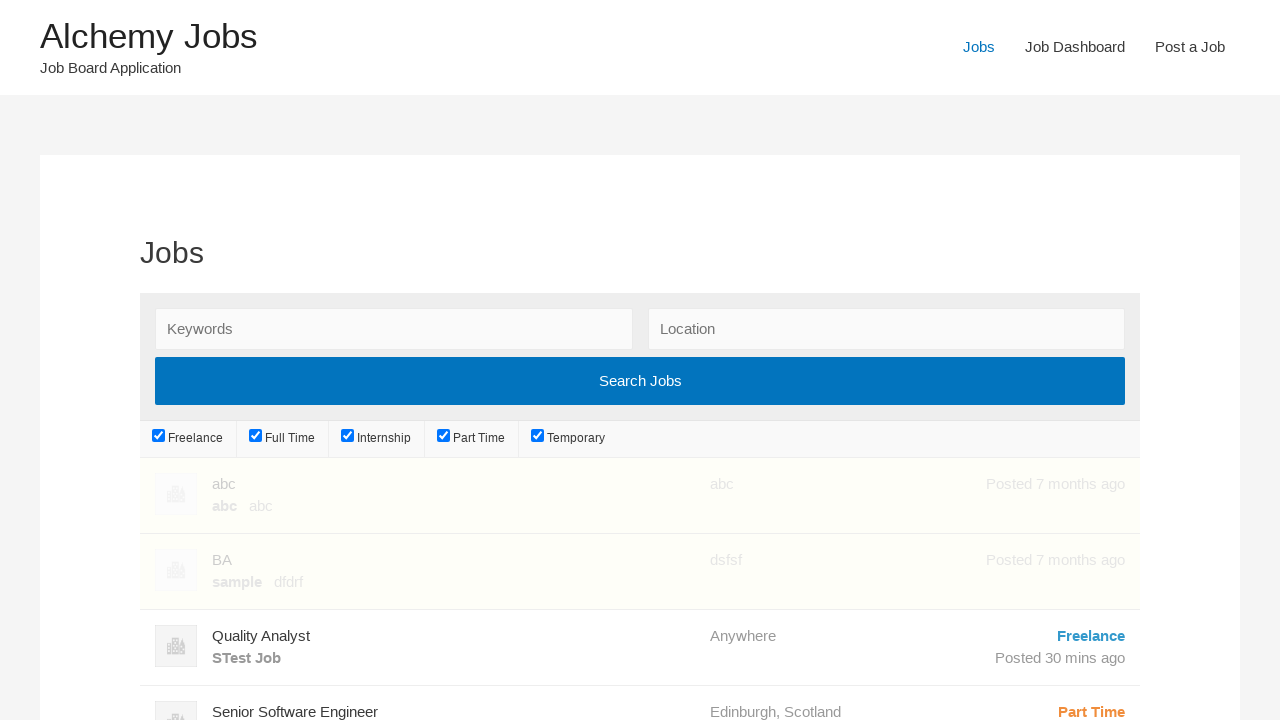